Fills out a practice form with first name, email, and phone number, then submits

Starting URL: https://demoqa.com/automation-practice-form

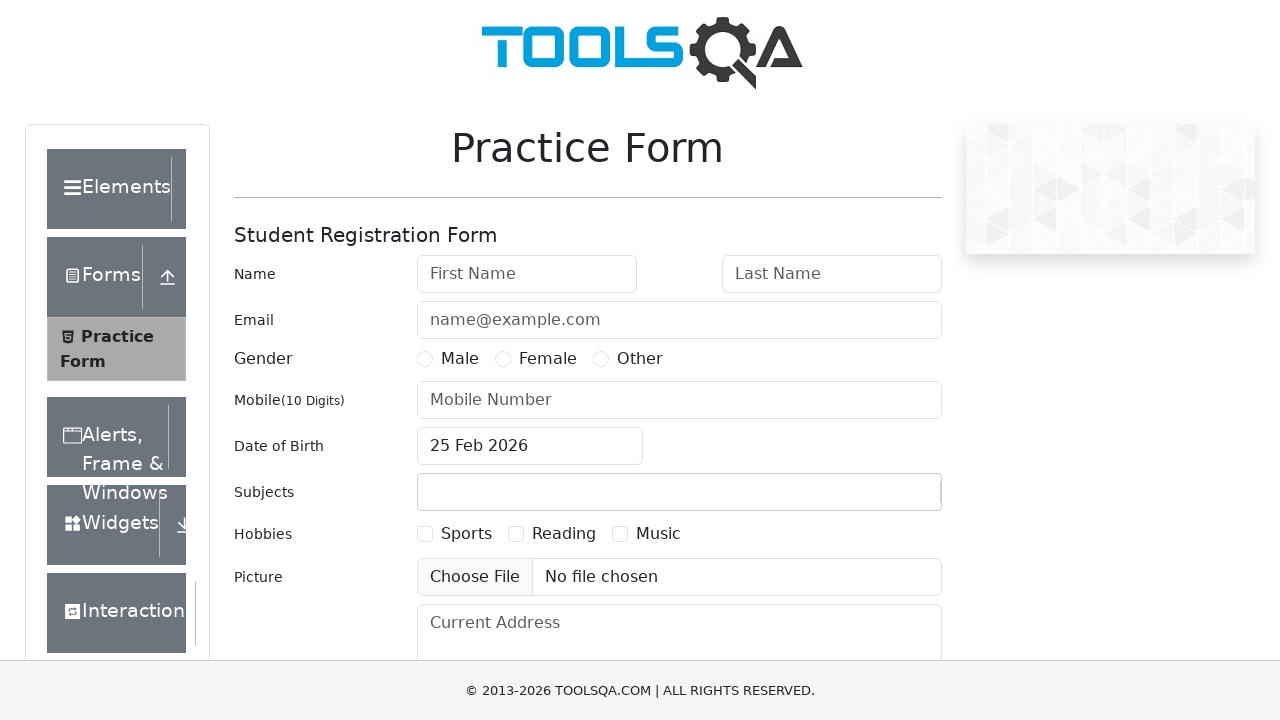

Filled first name field with 'John' on #firstName
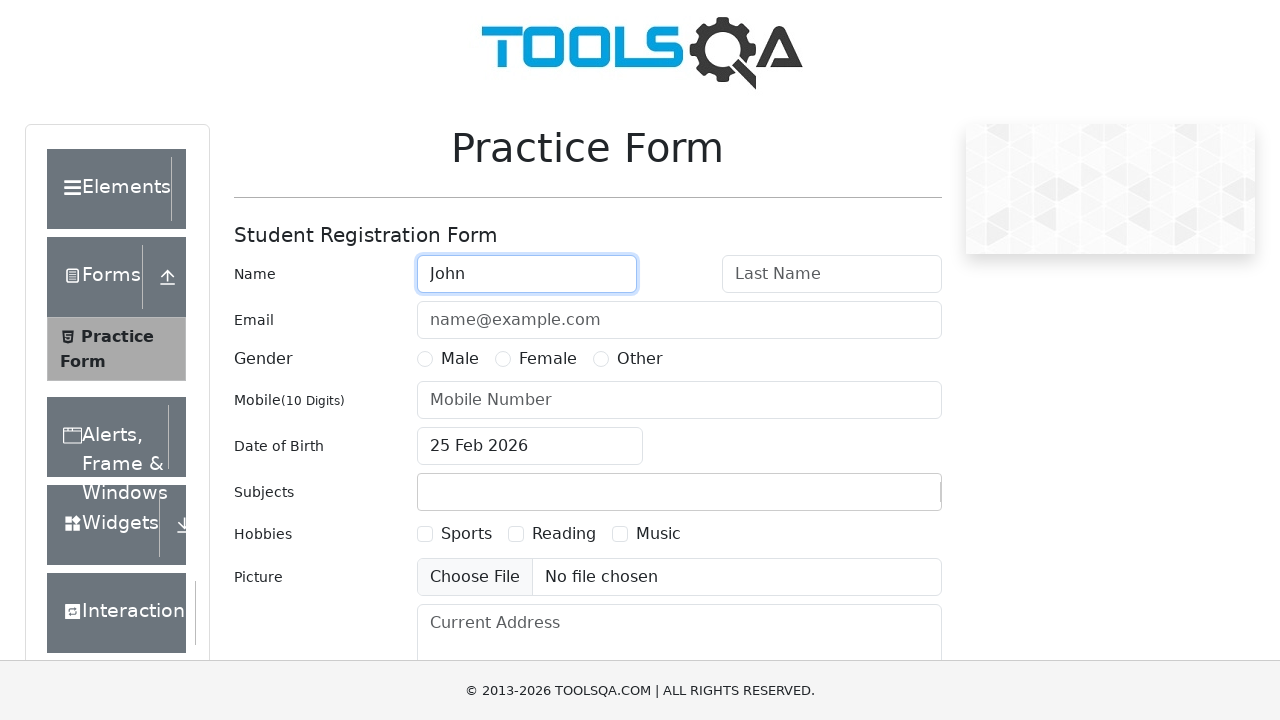

Filled email field with 'test@t.com' on #userEmail
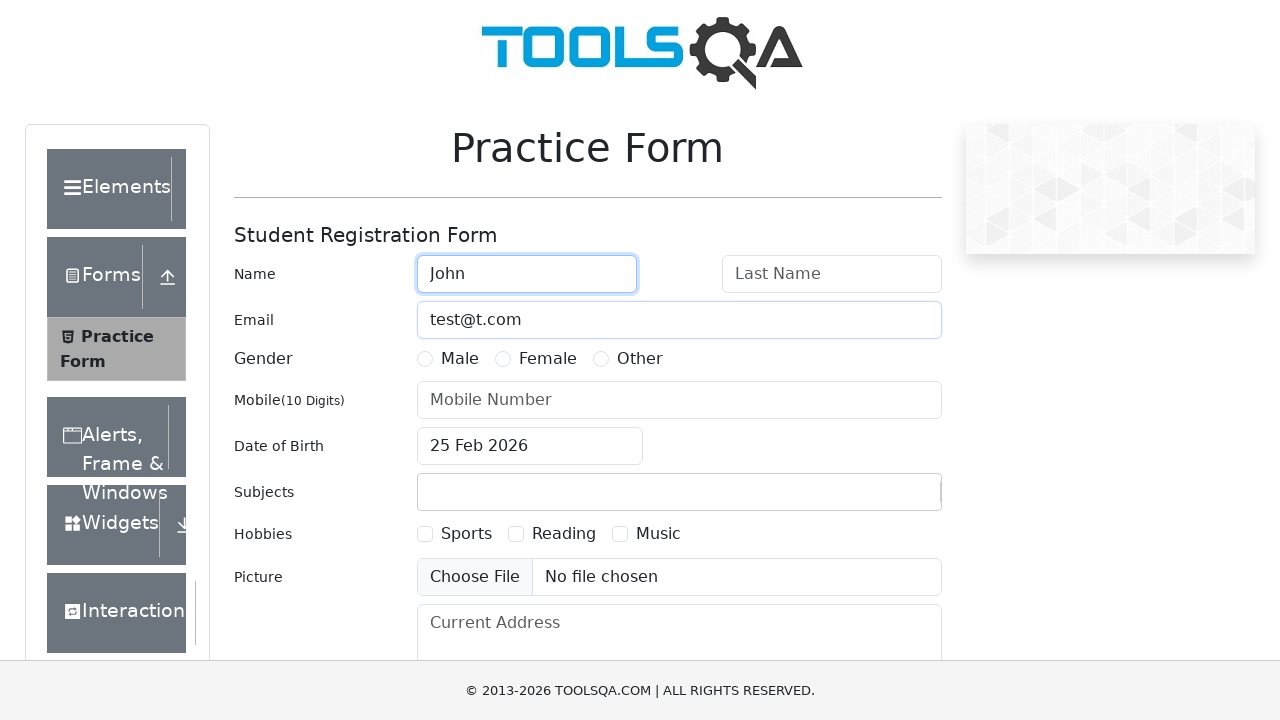

Filled phone number field with '1112223333' on #userNumber
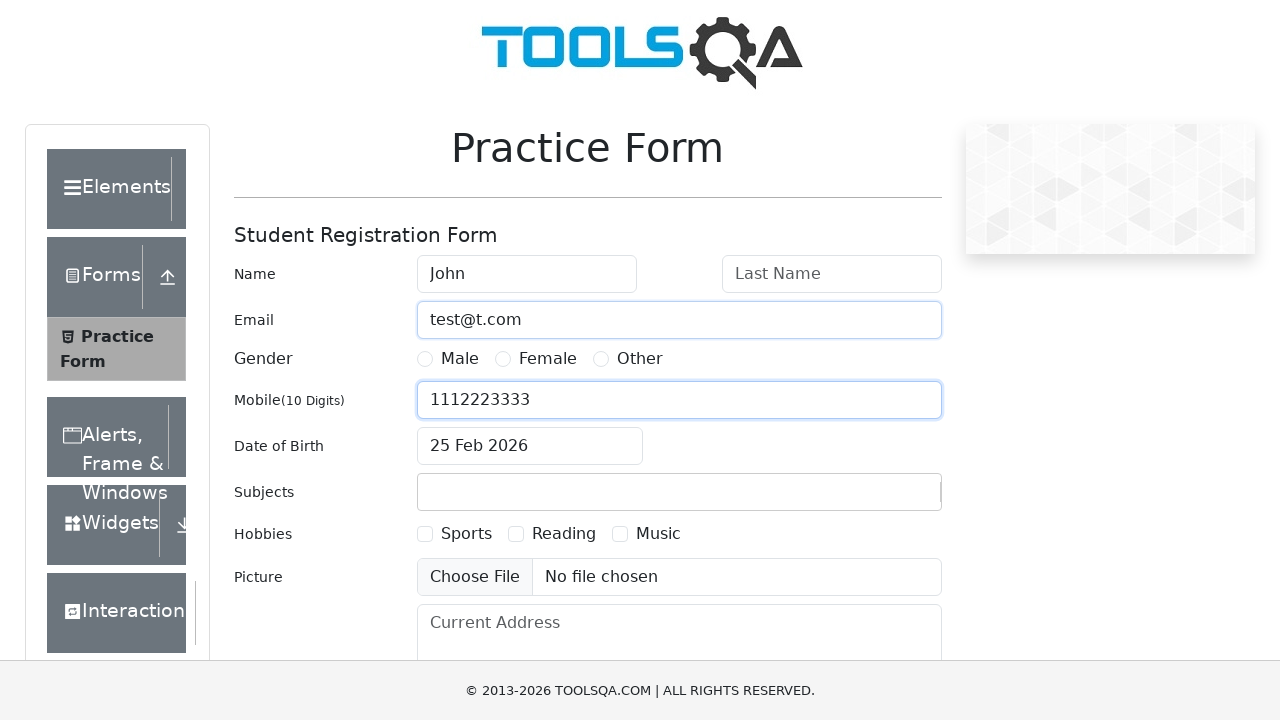

Clicked submit button to submit the practice form at (885, 499) on #submit
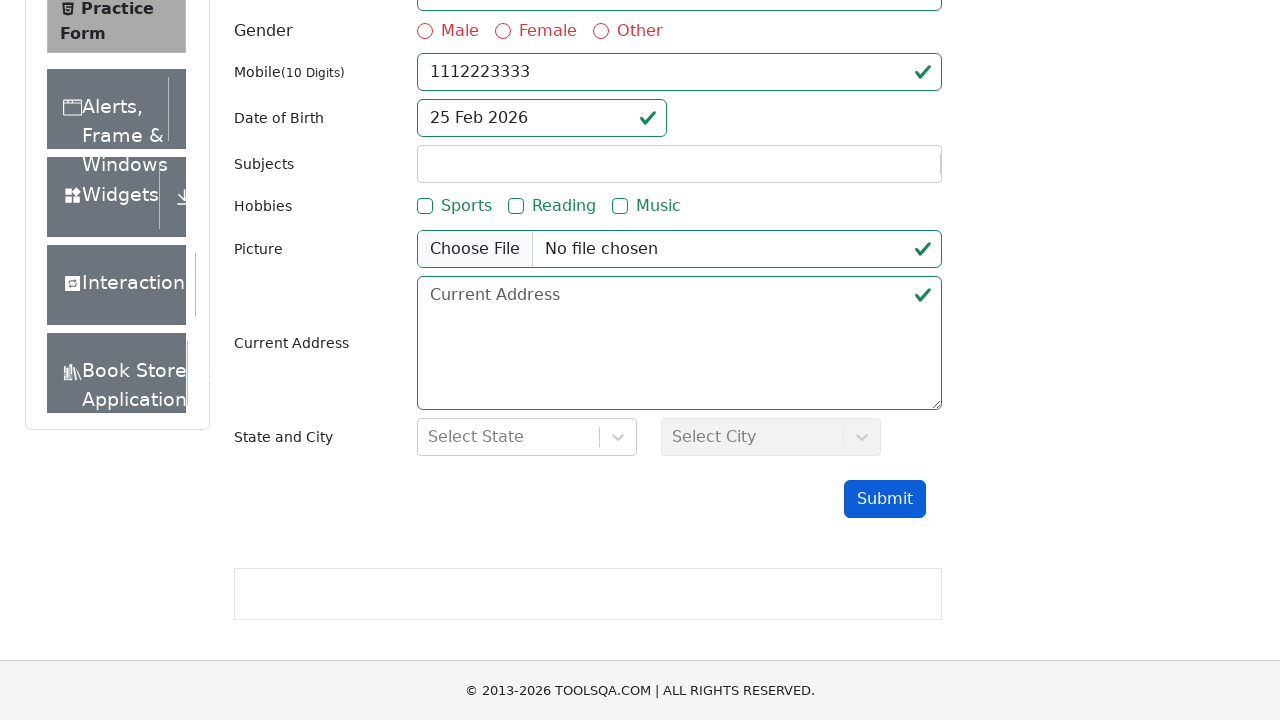

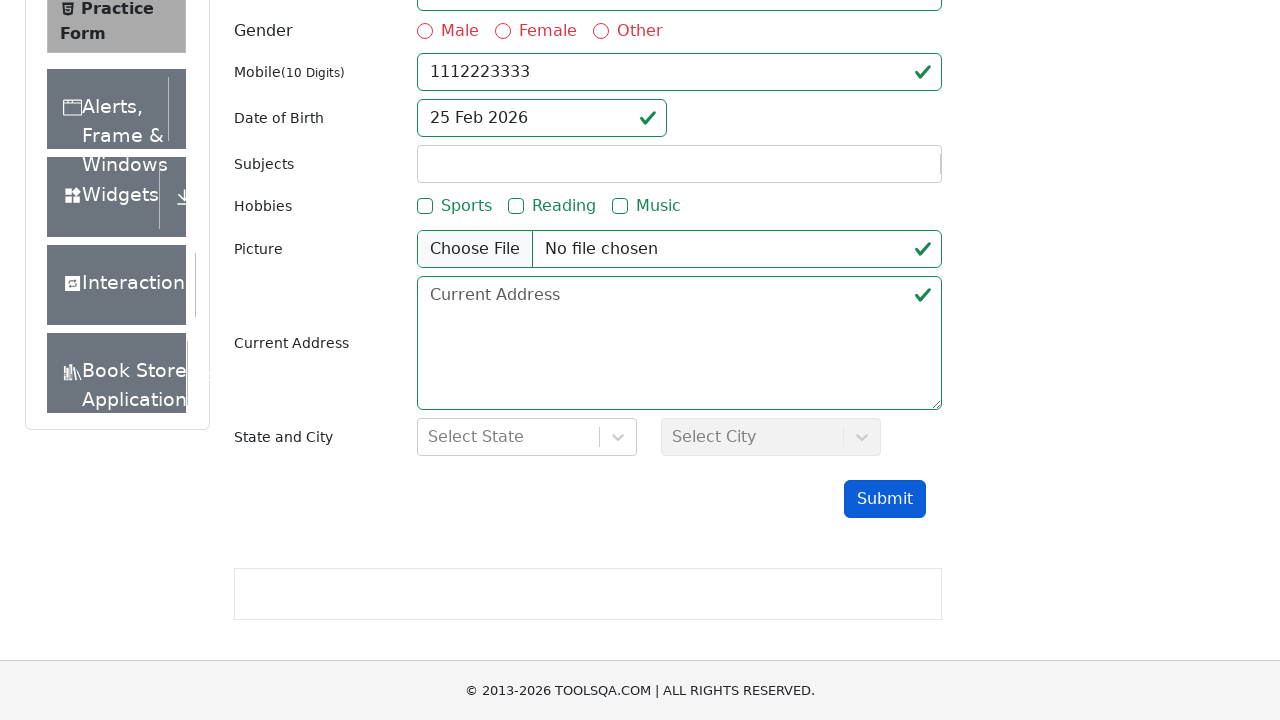